Opens the OrangeHRM demo website and verifies the page loads successfully

Starting URL: https://opensource-demo.orangehrmlive.com/

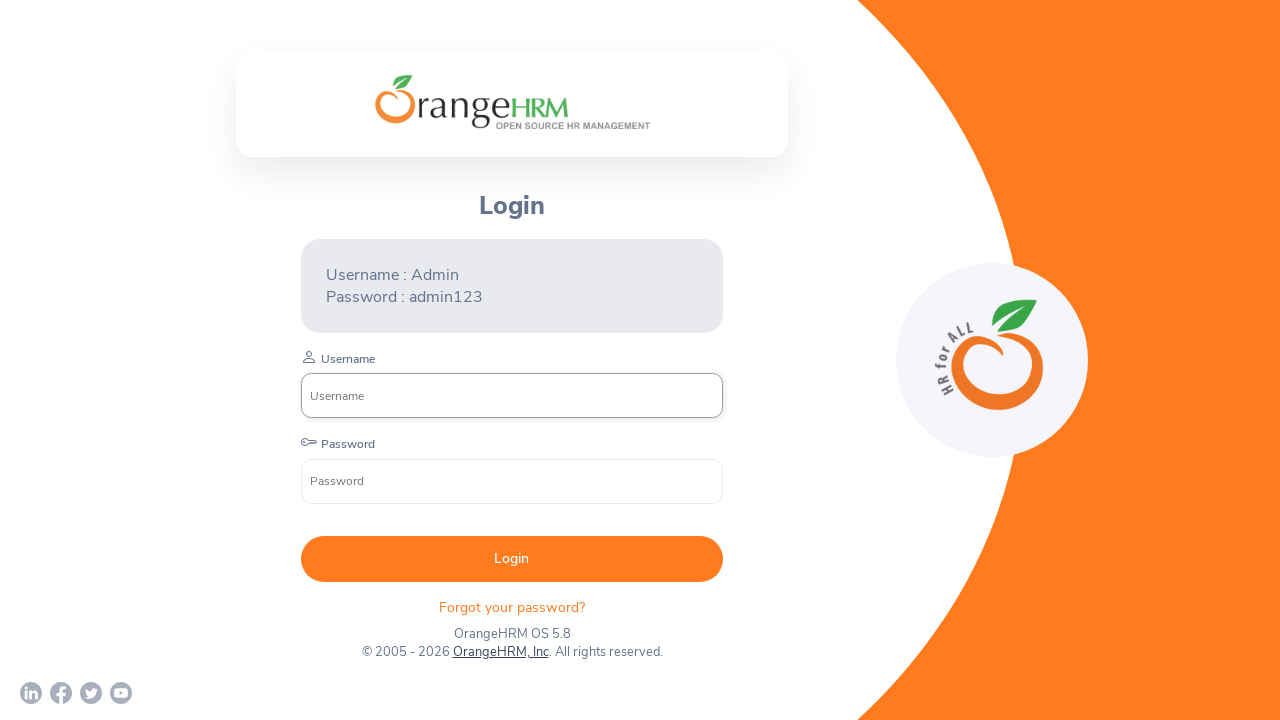

Navigated to OrangeHRM demo website
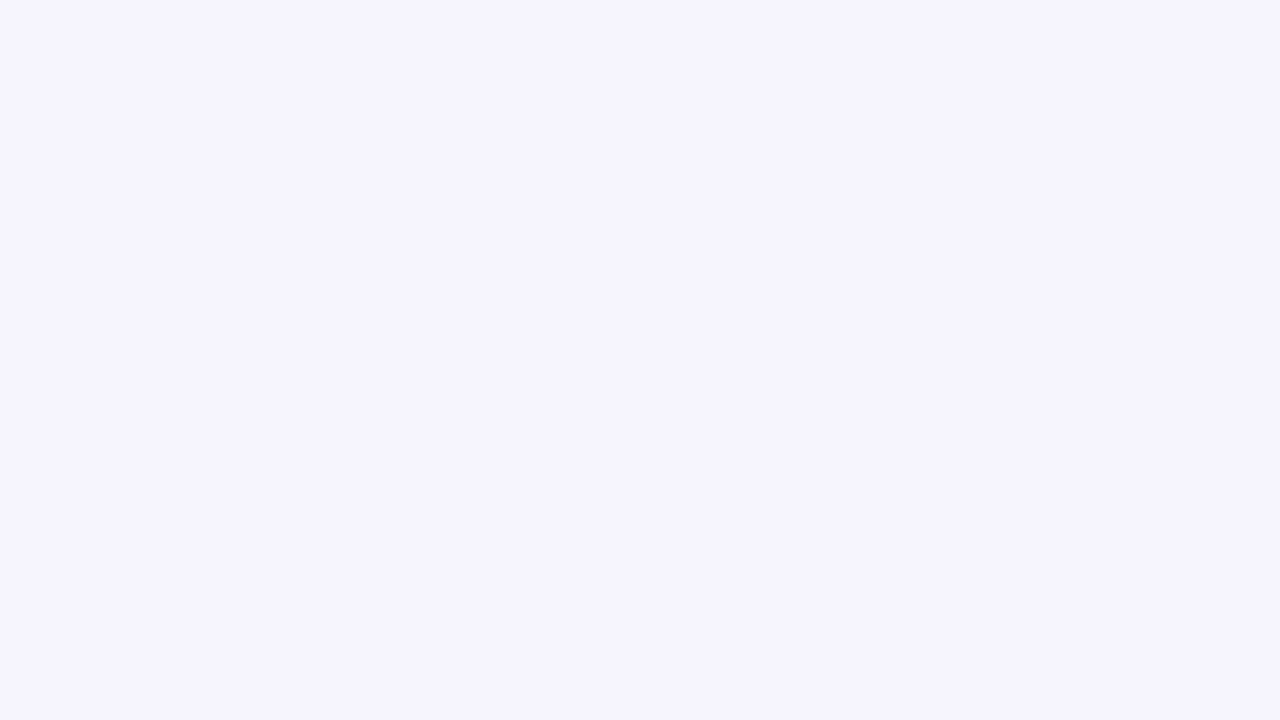

Page DOM content loaded
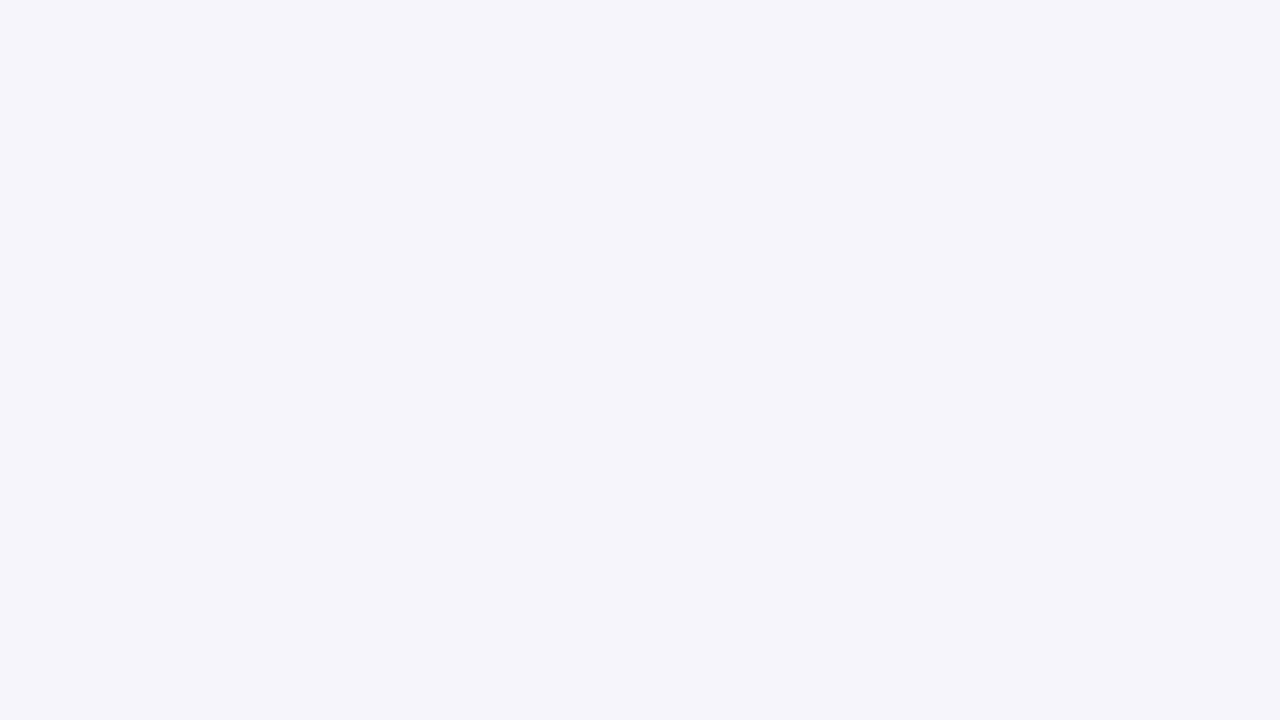

Login layout element appeared, confirming page loaded successfully
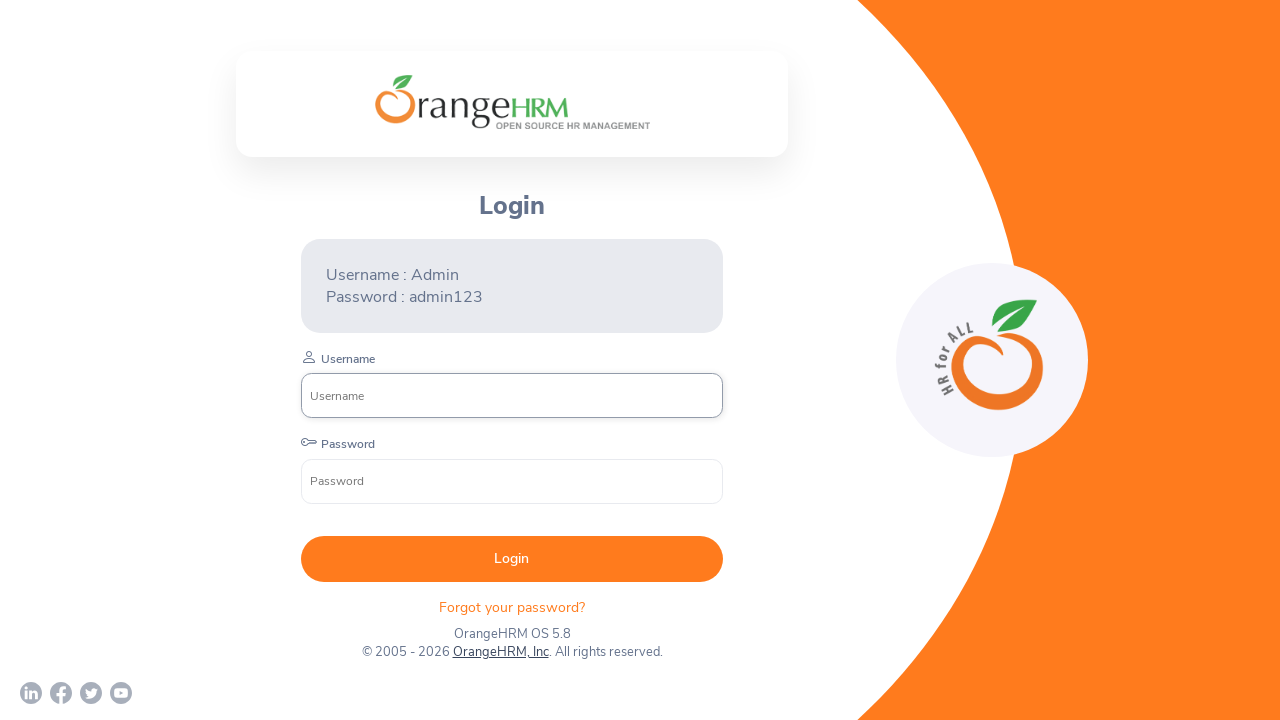

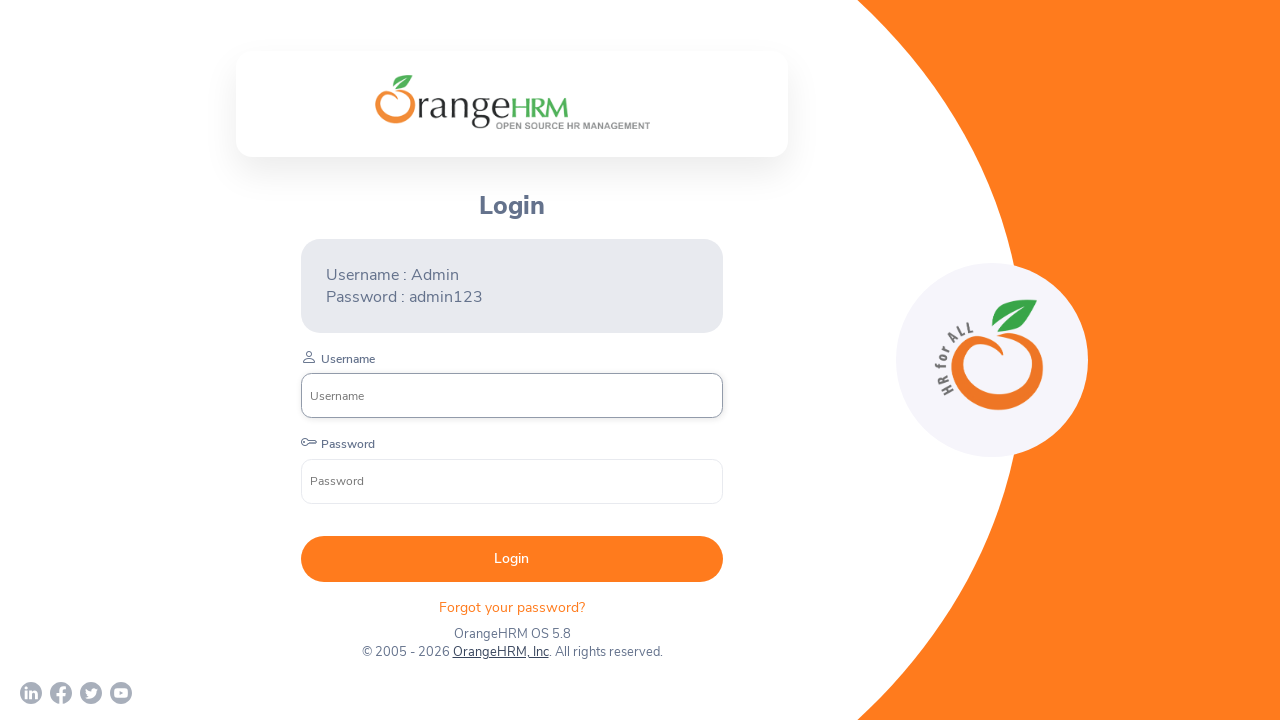